Tests mouse interaction functionality by performing double click and right click actions on buttons and verifying the resulting messages

Starting URL: https://demoqa.com/buttons

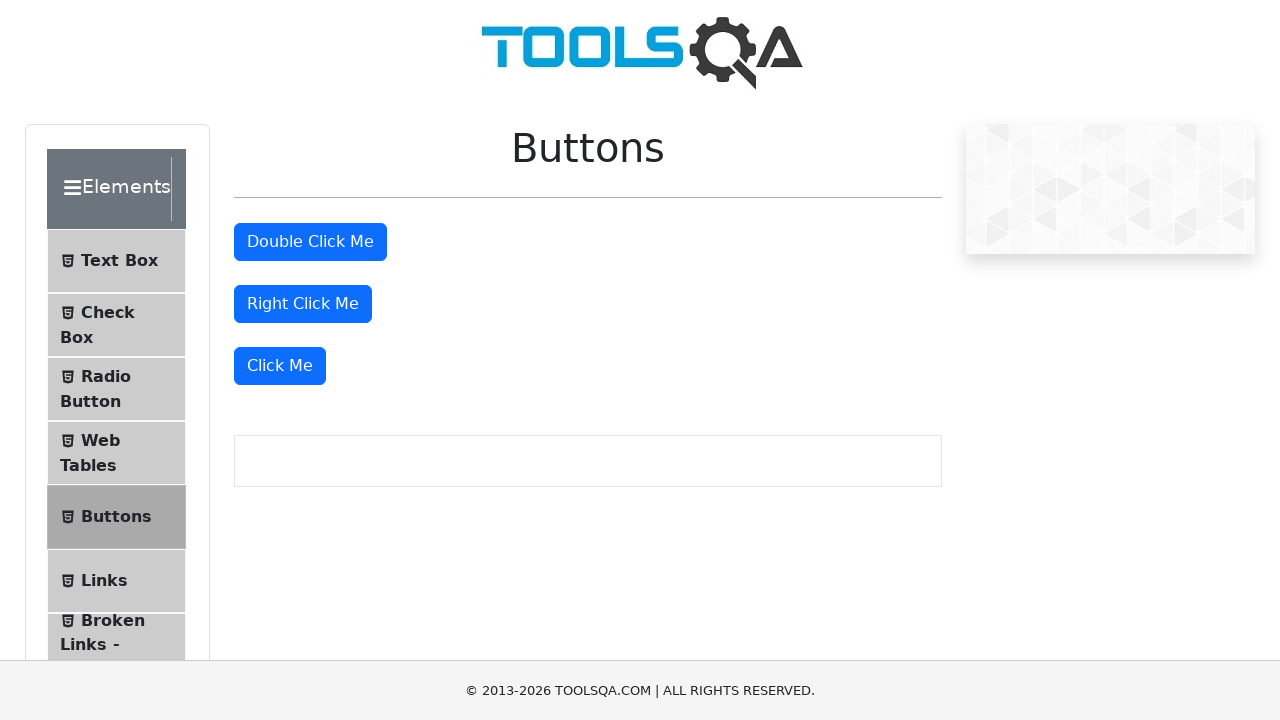

Double-clicked the double click button at (310, 242) on xpath=//button[@id='doubleClickBtn']
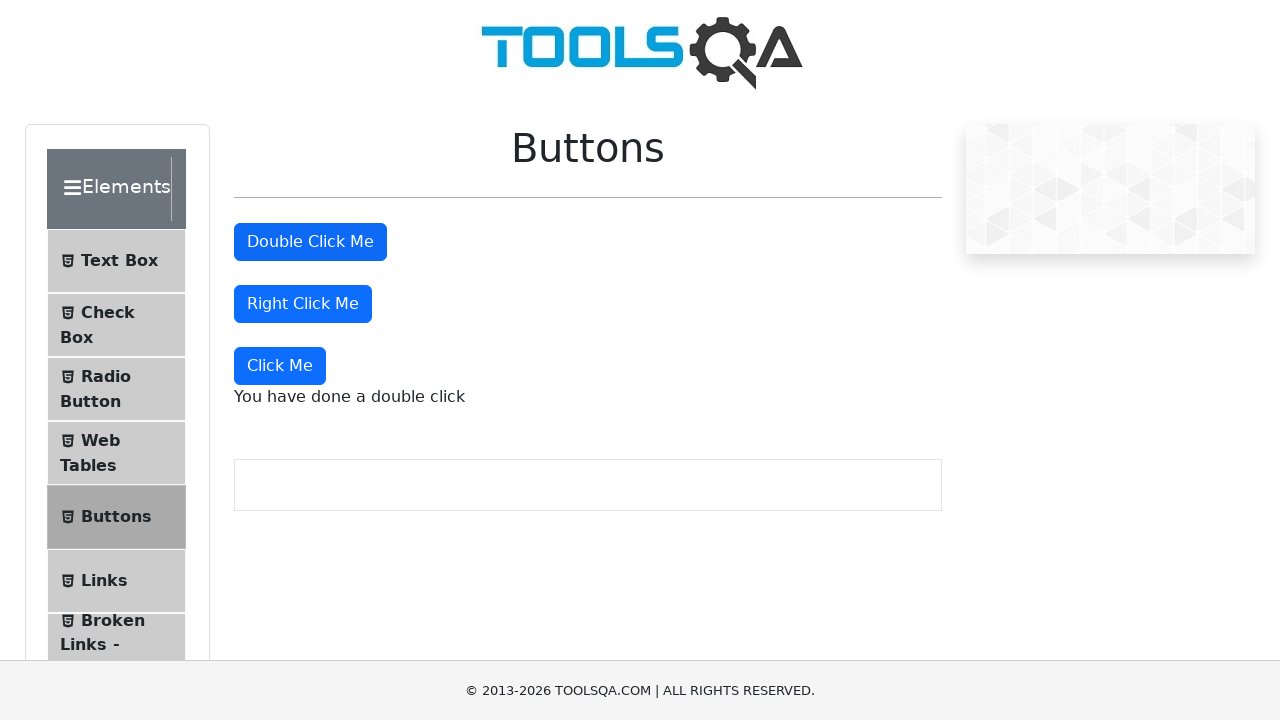

Waited for double click message to appear
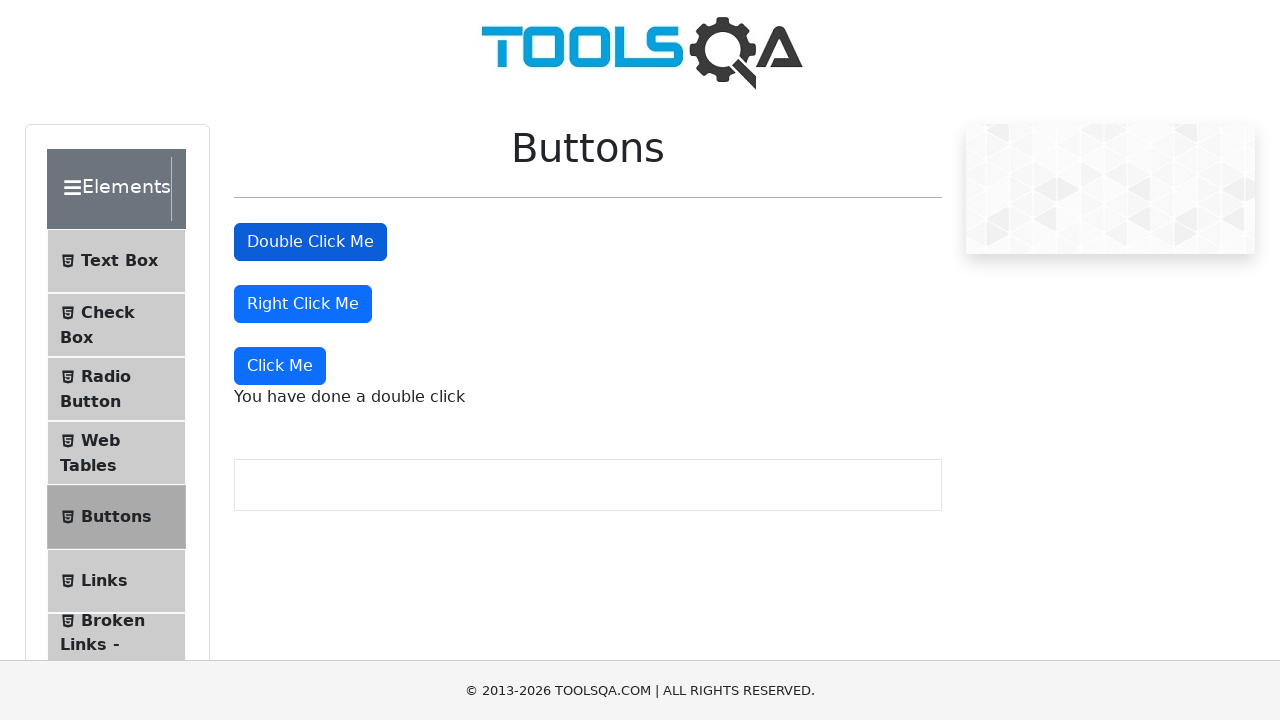

Located the double click message element
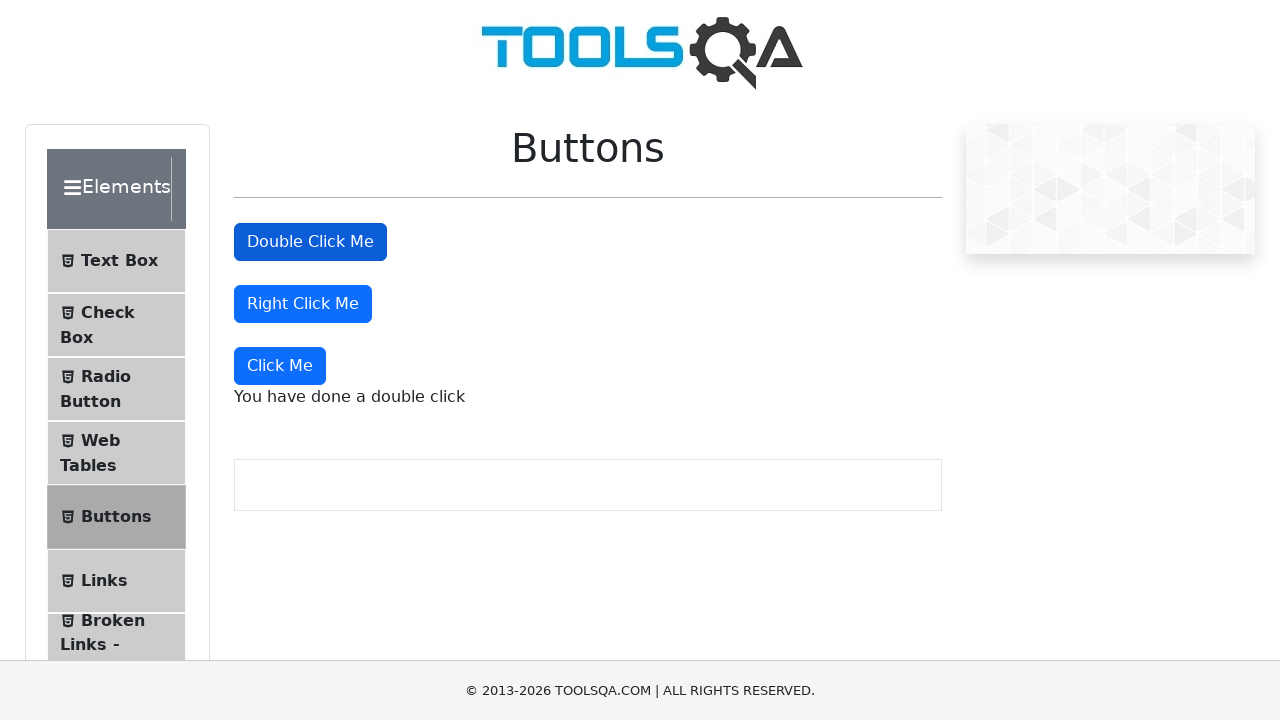

Verified double click message text is correct
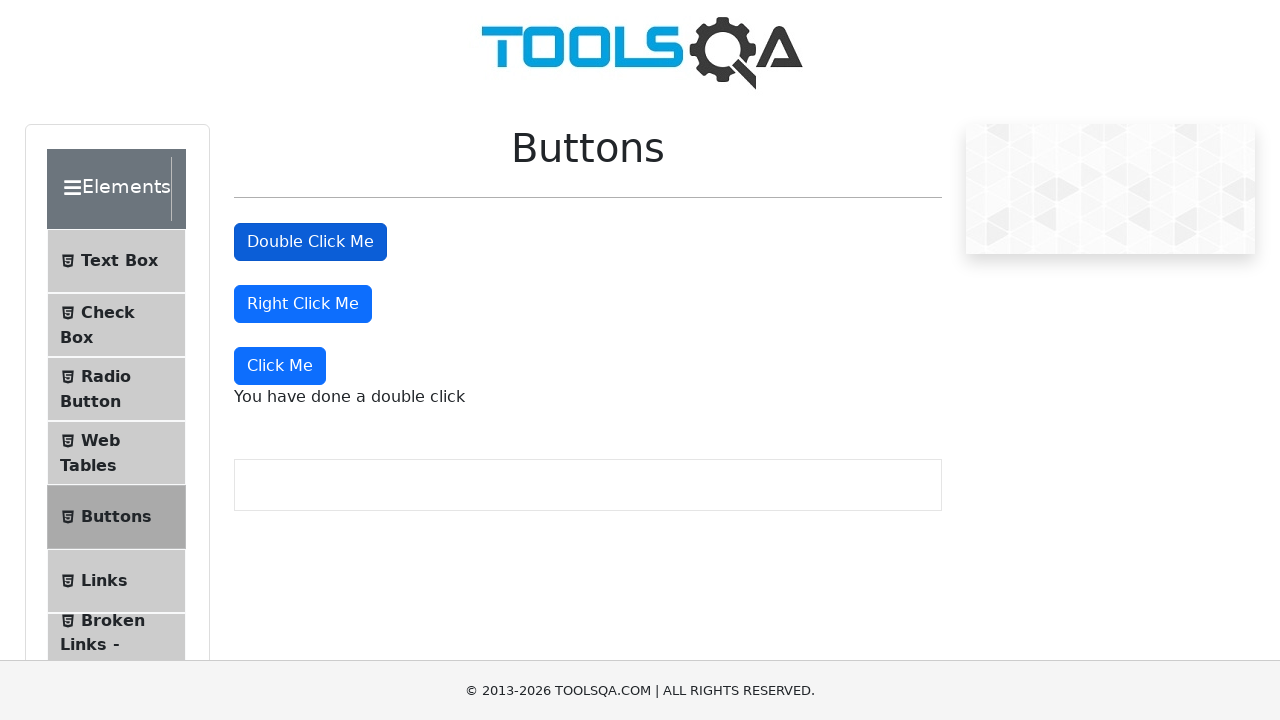

Right-clicked the right click button at (303, 304) on xpath=//button[@id='rightClickBtn']
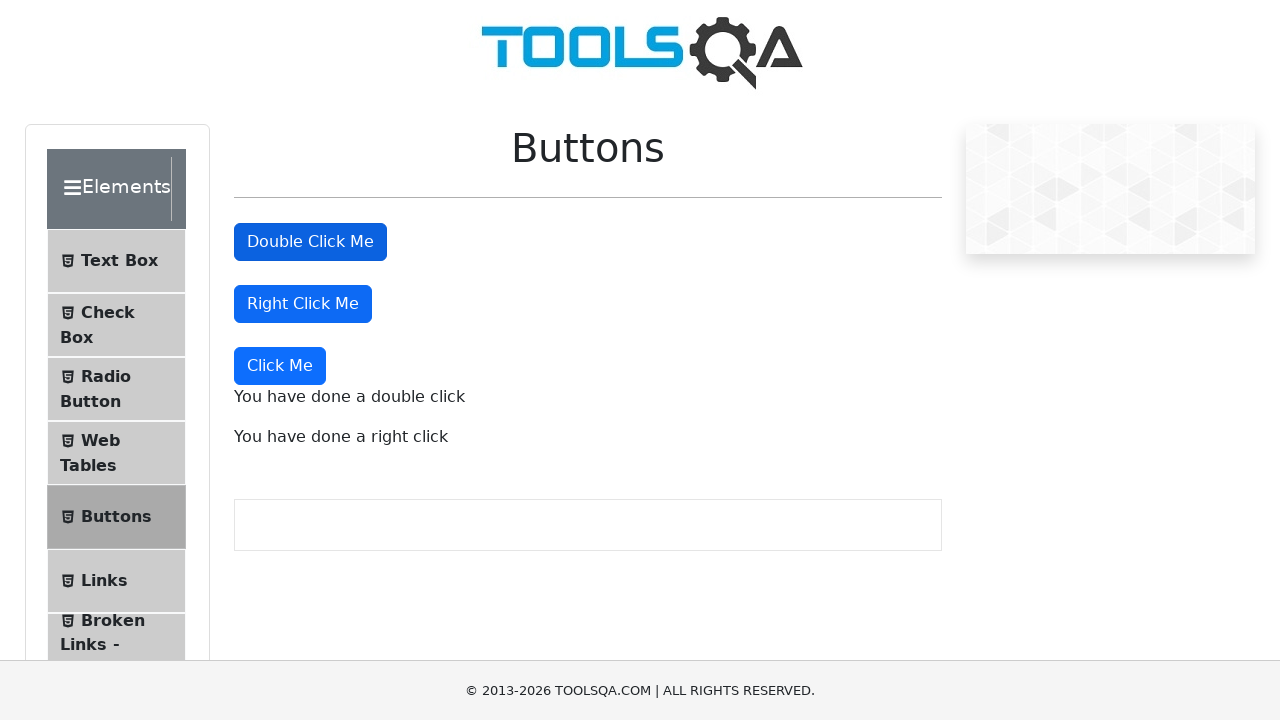

Waited for right click message to appear
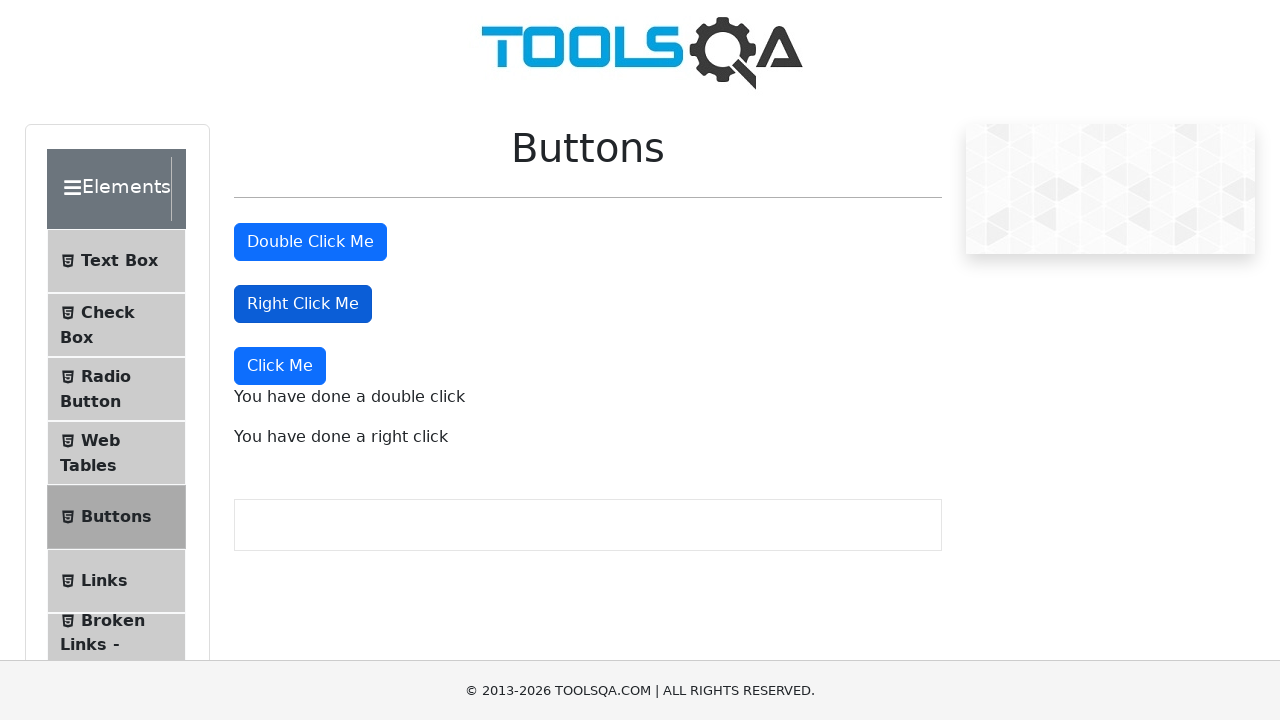

Located the right click message element
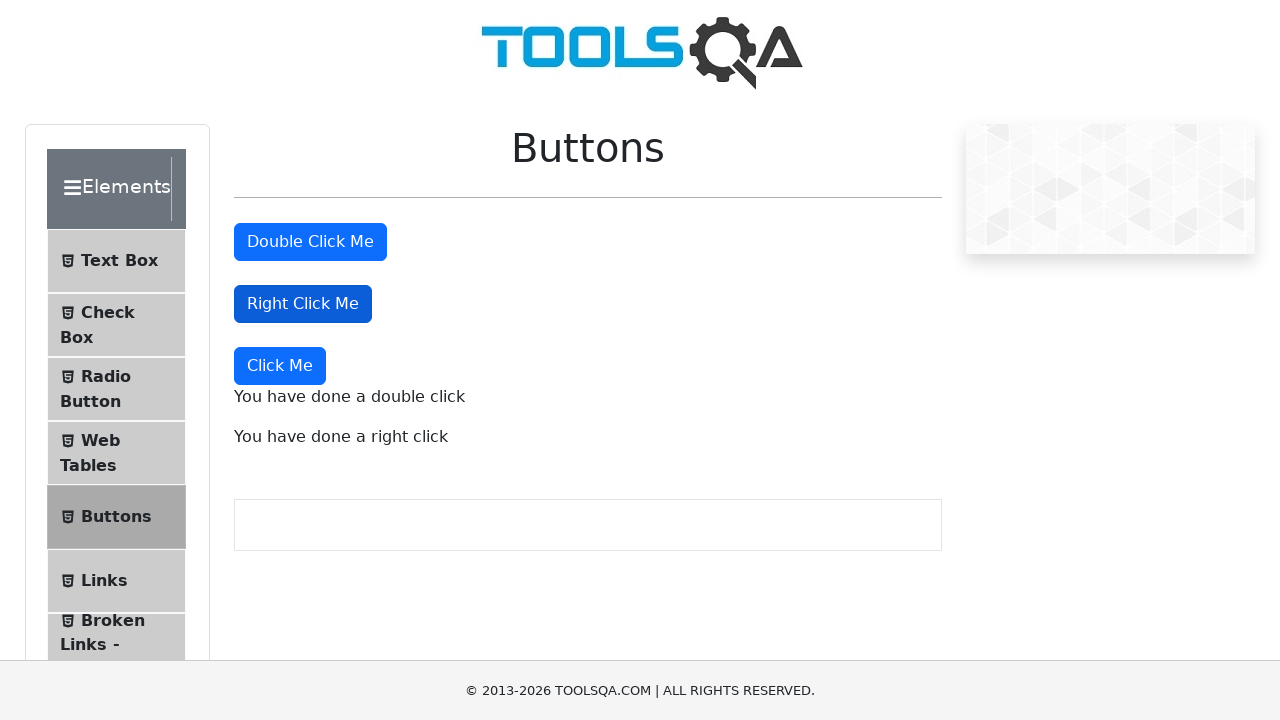

Verified right click message text is correct
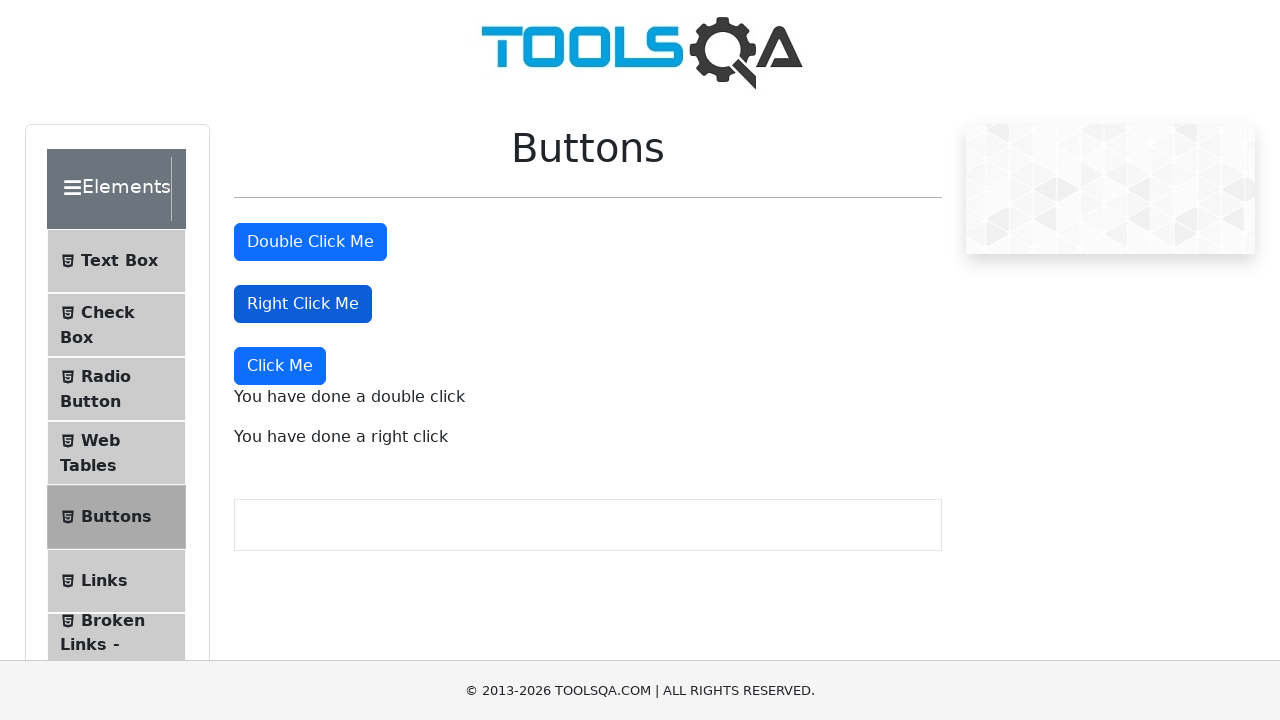

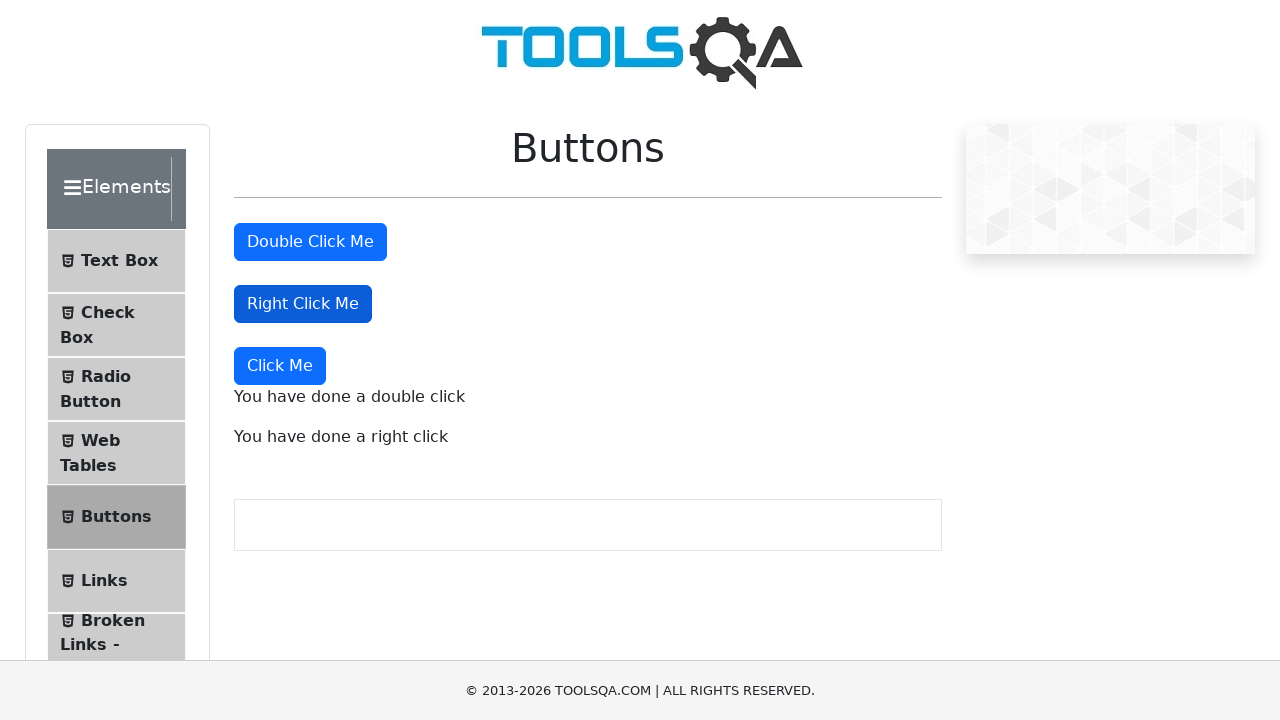